Tests the Revert Draggable tab with an element that reverts to its original position after being dropped.

Starting URL: https://demoqa.com/droppable

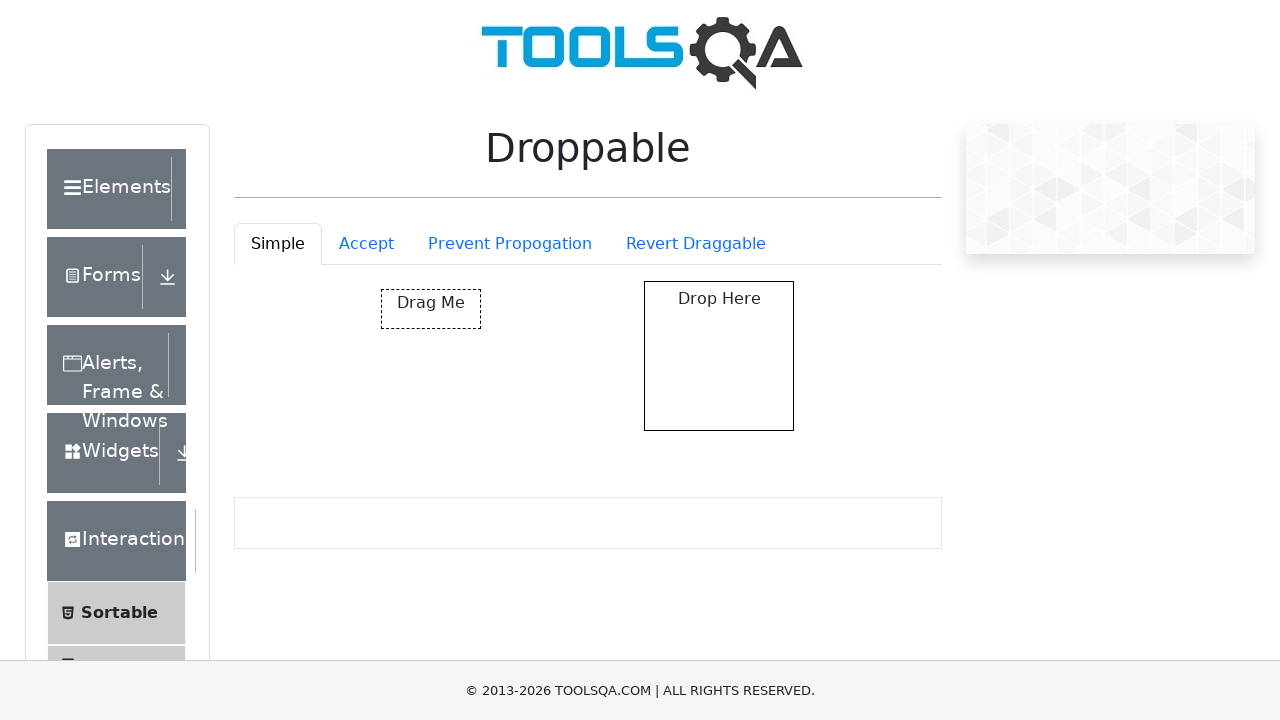

Clicked on Revert Draggable tab at (696, 244) on #droppableExample-tab-revertable
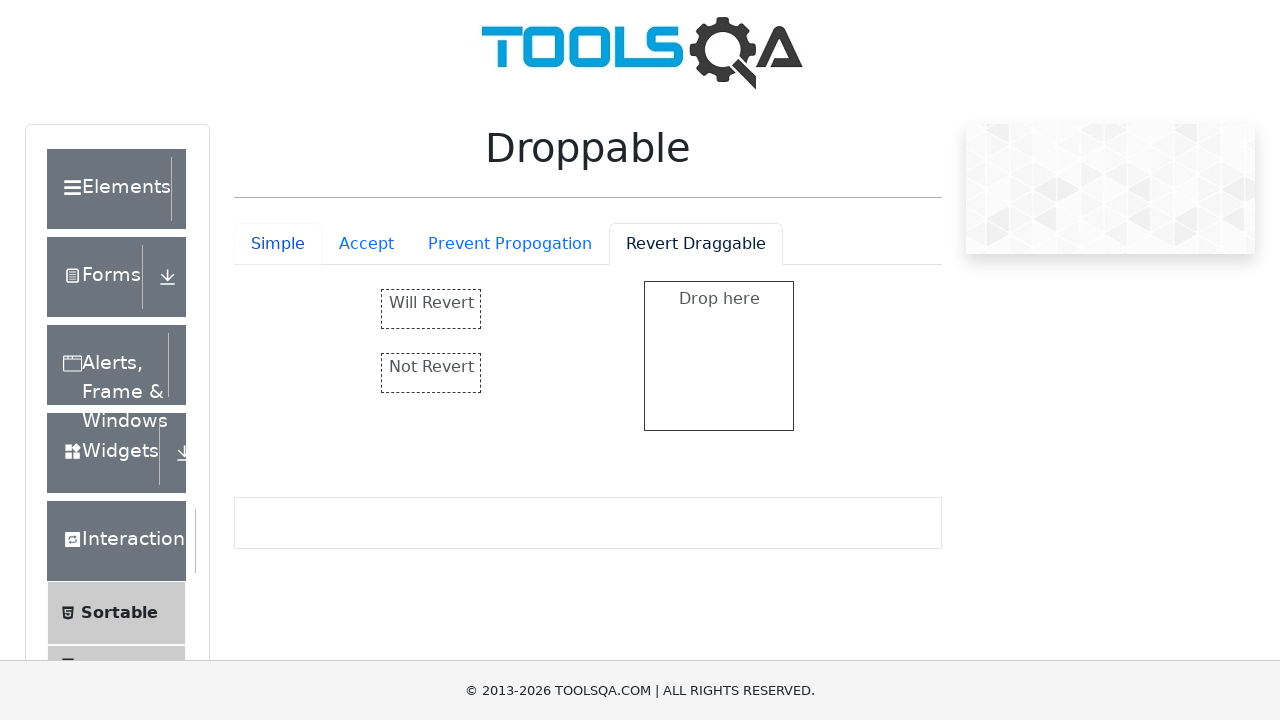

Revert Draggable tab content loaded
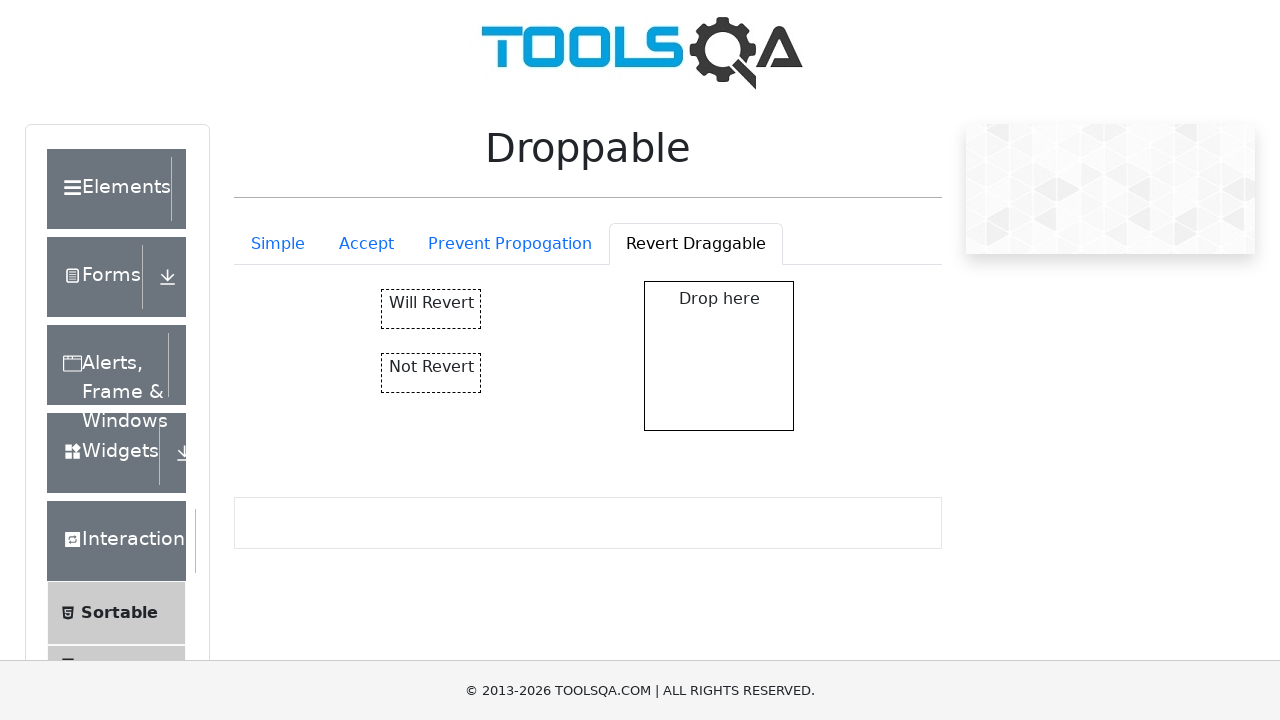

Dragged 'Will Revert' element to drop zone at (719, 356)
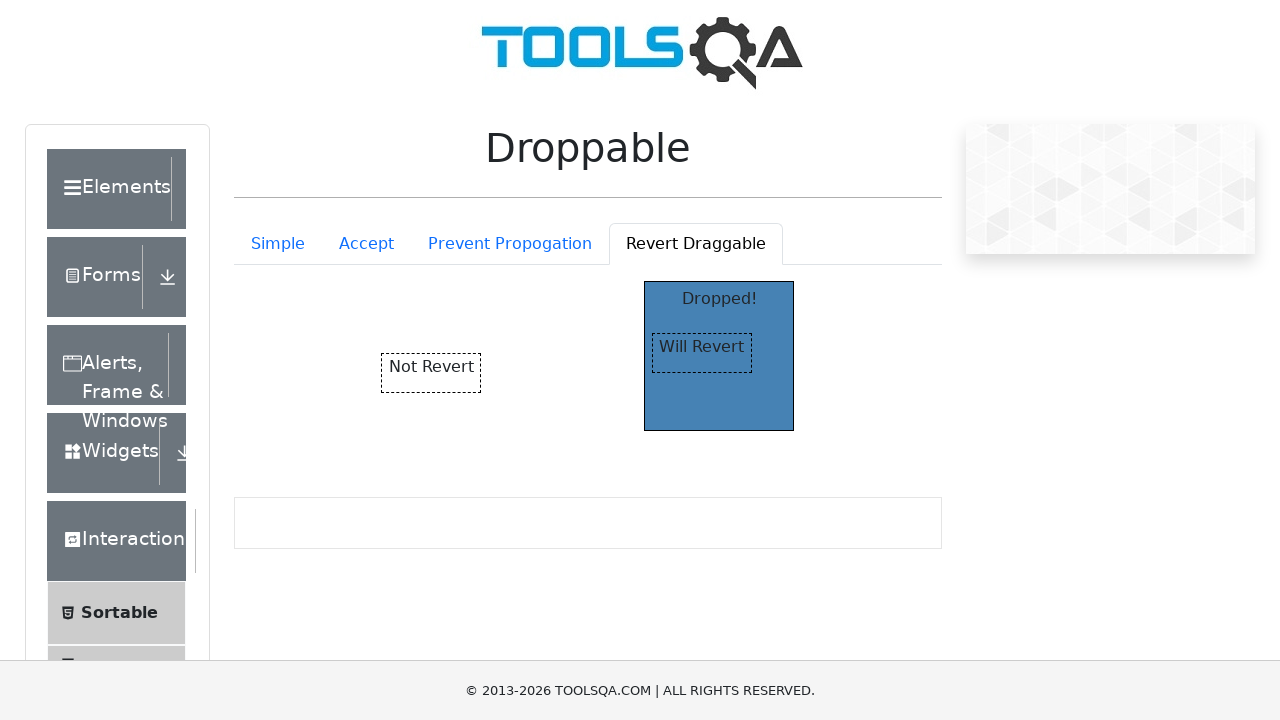

Drop zone displays 'Dropped!' text
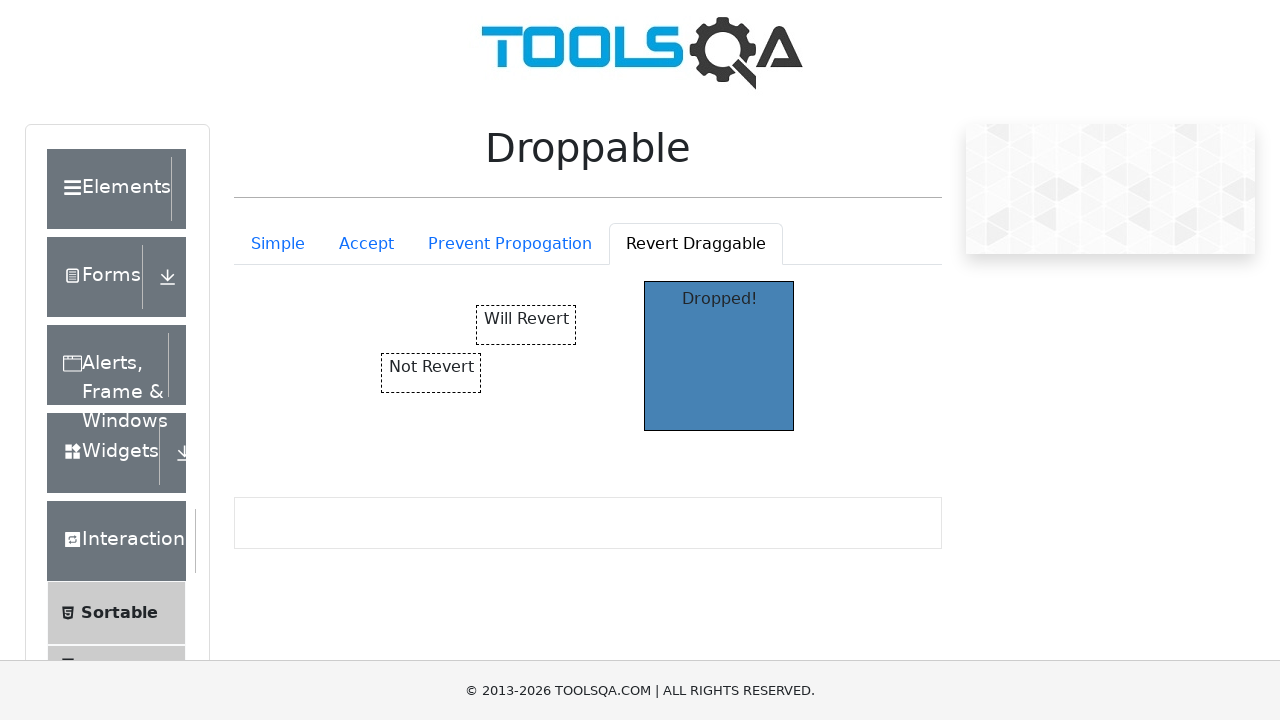

Waited for revert animation to complete
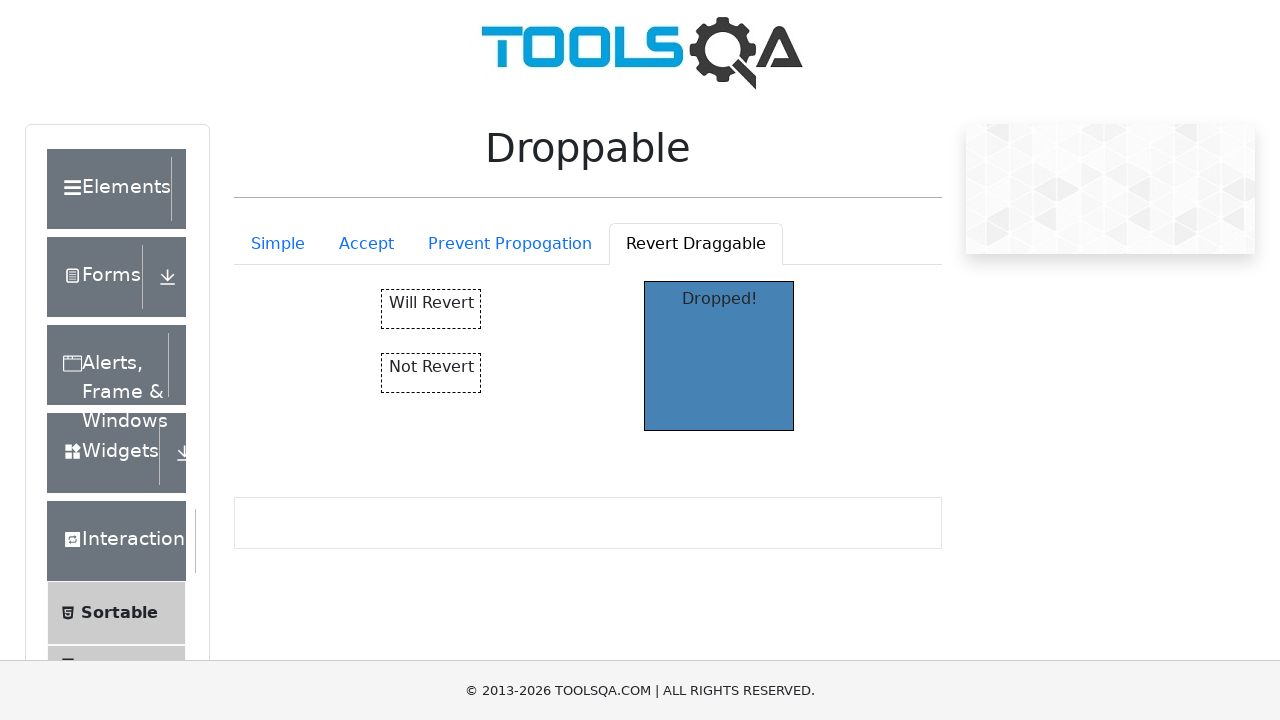

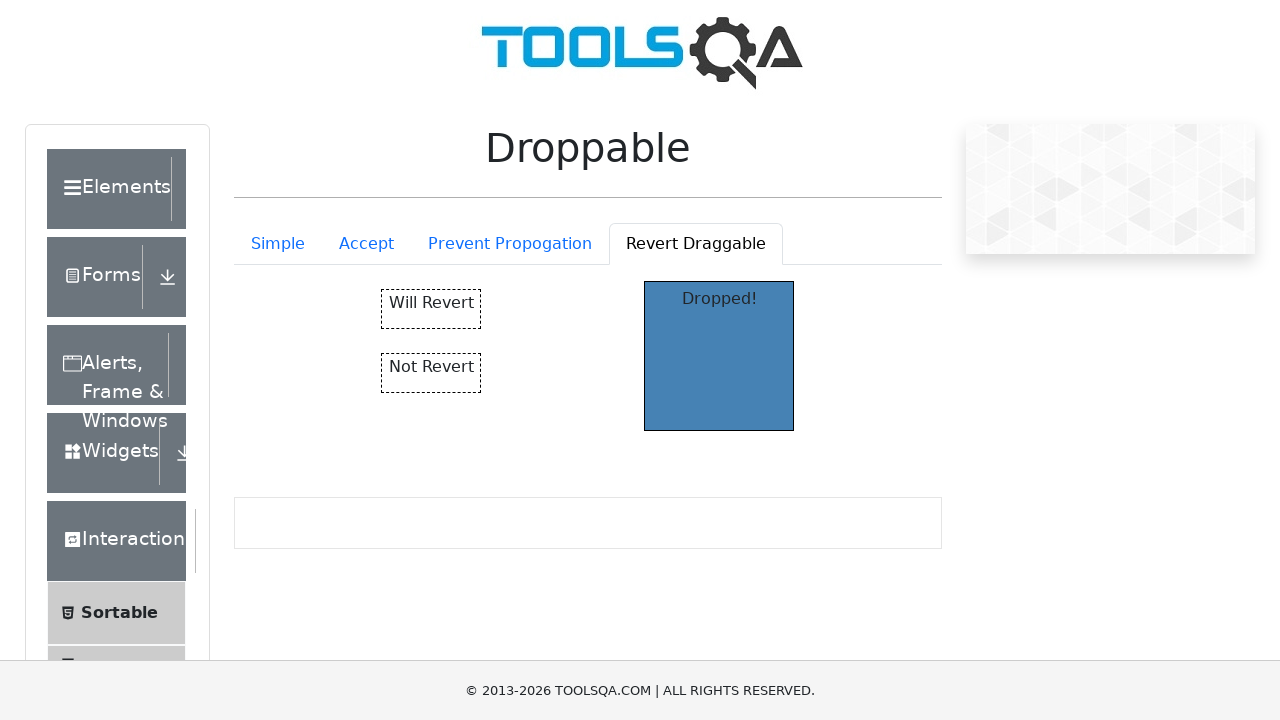